Tests dropdown selection functionality by selecting Option2 from a dropdown menu

Starting URL: https://rahulshettyacademy.com/AutomationPractice/

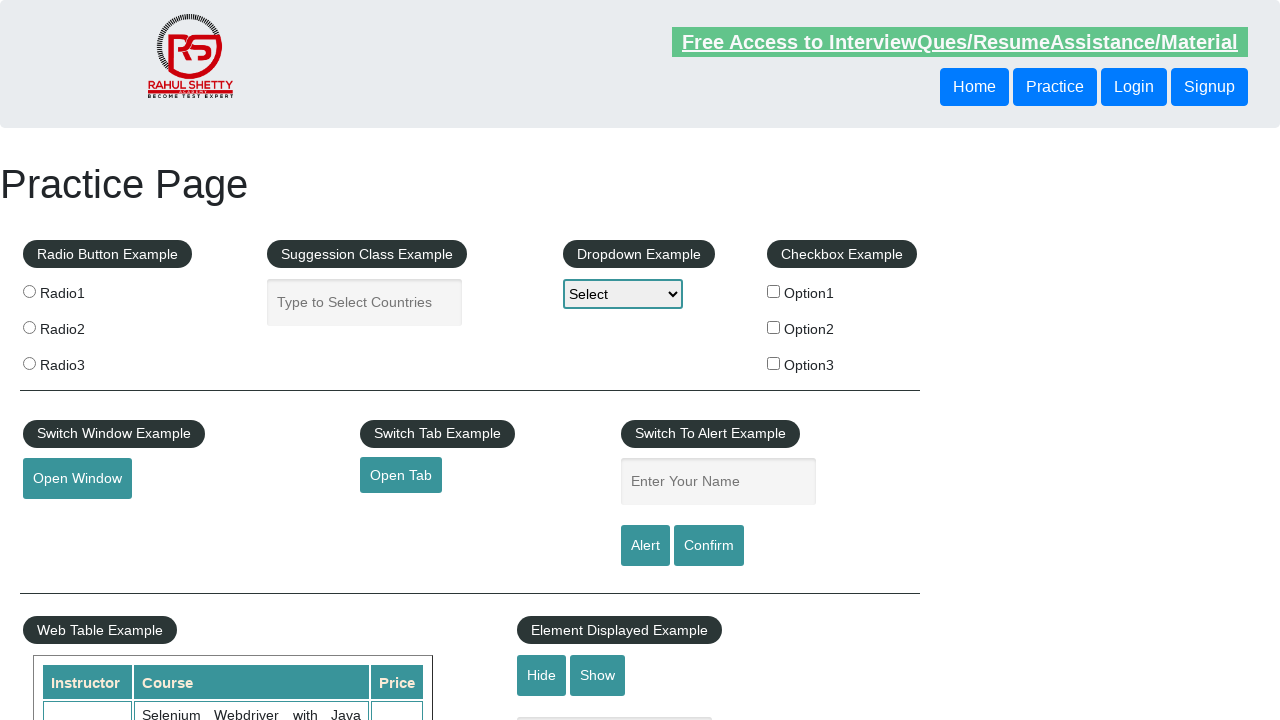

Selected 'Option2' from dropdown menu on #dropdown-class-example
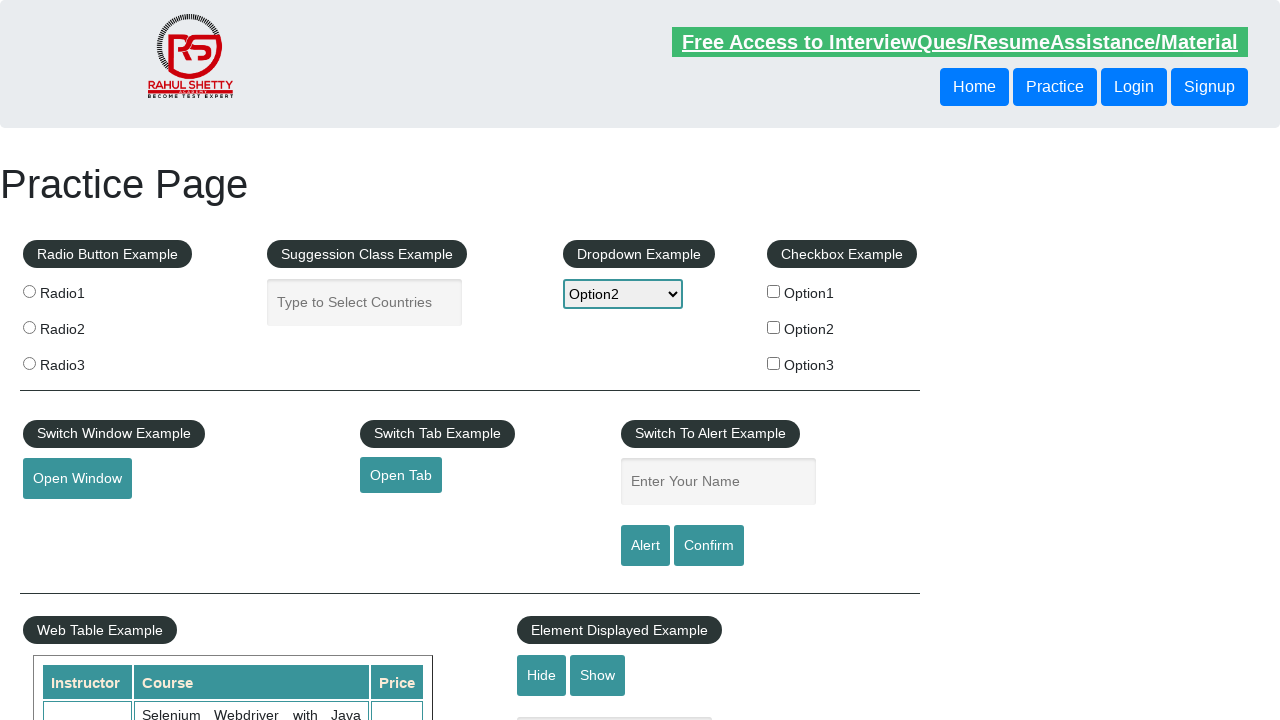

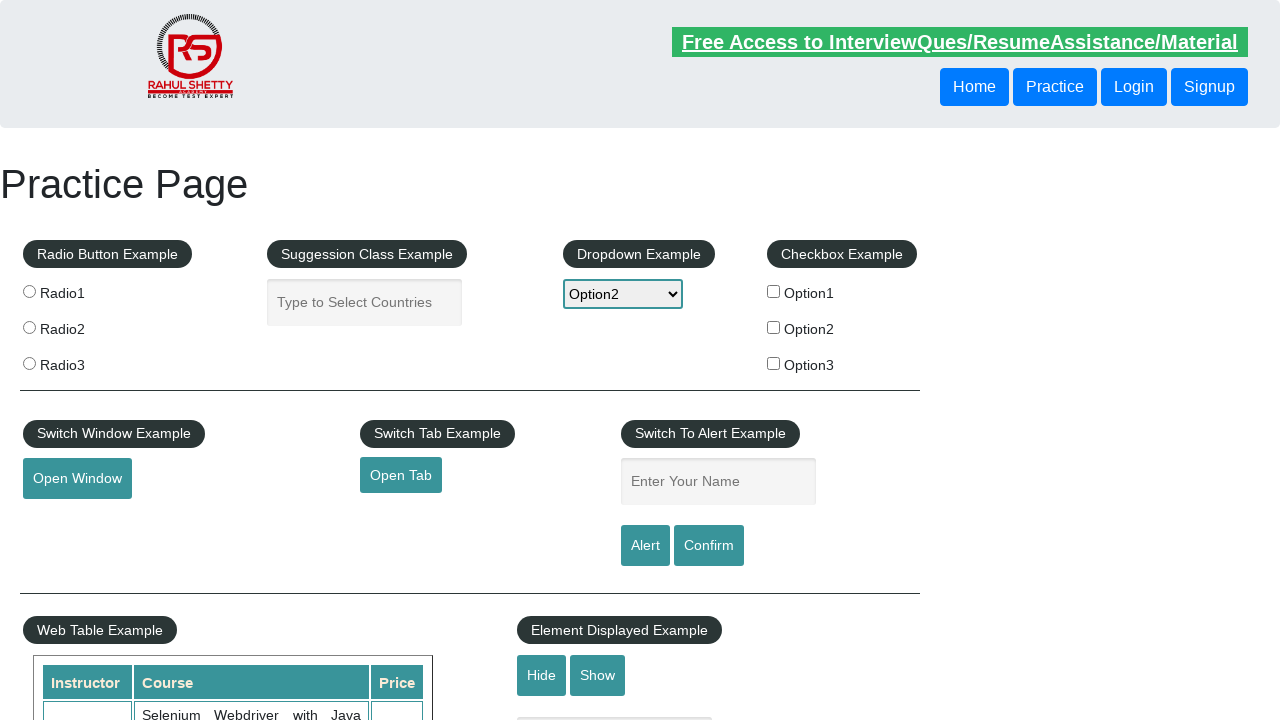